Tests DuckDuckGo search functionality by entering a search query and submitting the form

Starting URL: https://duckduckgo.com/

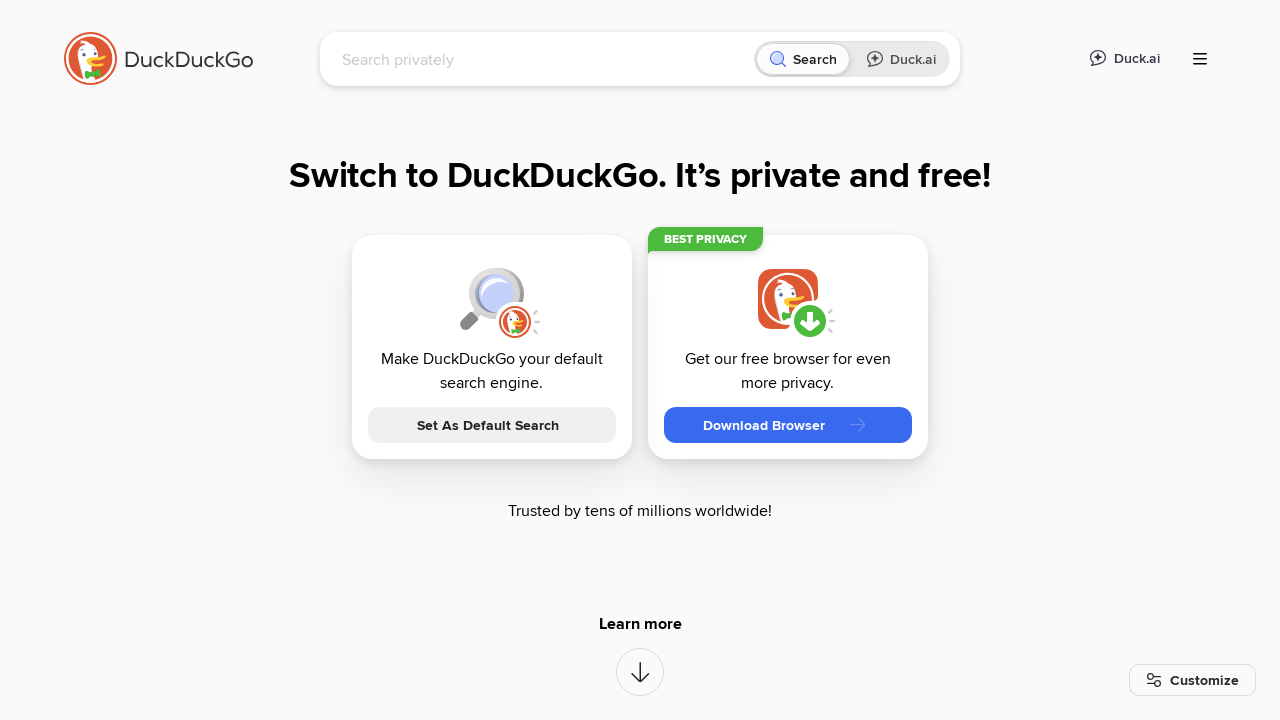

Filled search box with 'cat with cheese' on input[name='q']
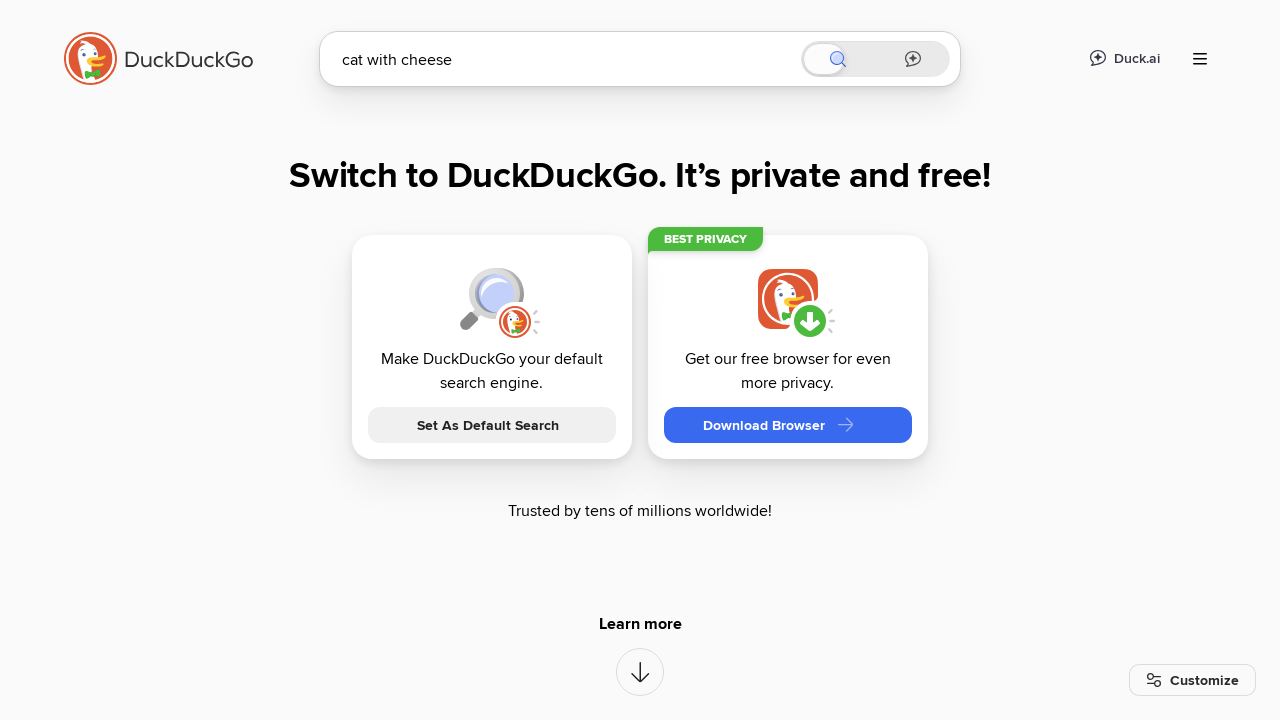

Submitted search form by pressing Enter on input[name='q']
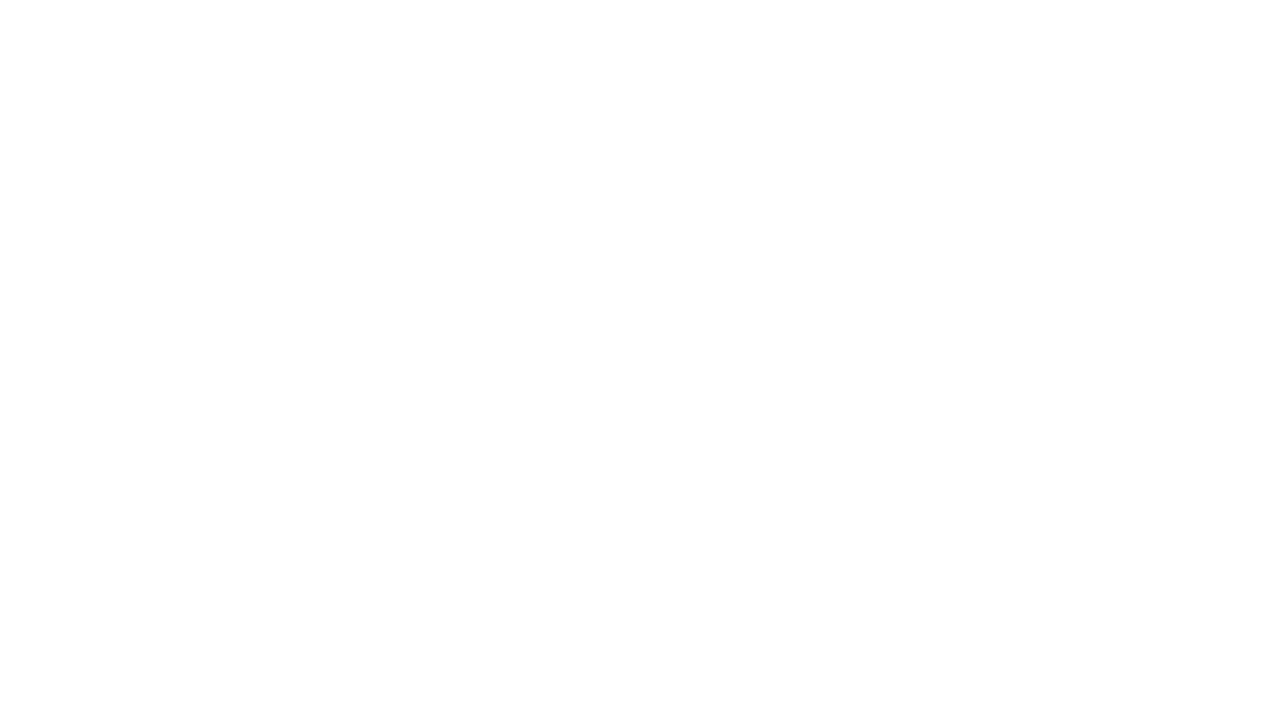

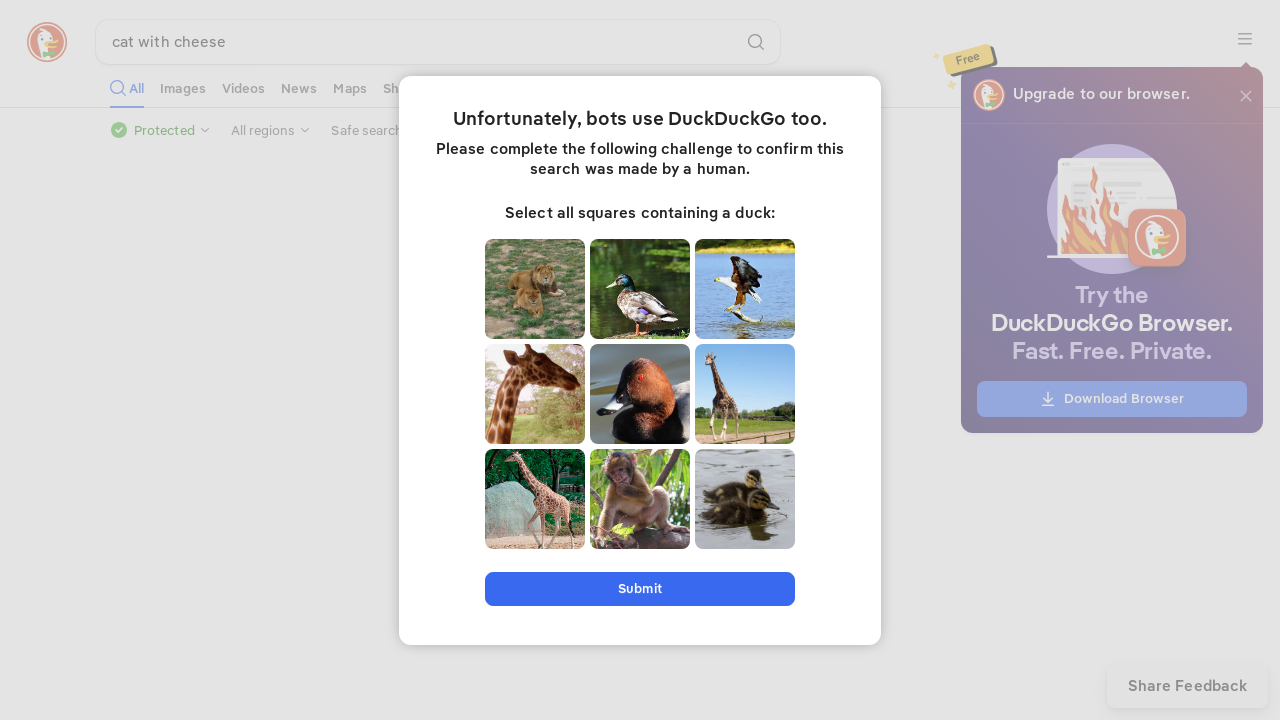